Tests interaction with challenging DOM elements by clicking a button multiple times using JavaScript executor and reading the button text after each click

Starting URL: https://the-internet.herokuapp.com/challenging_dom

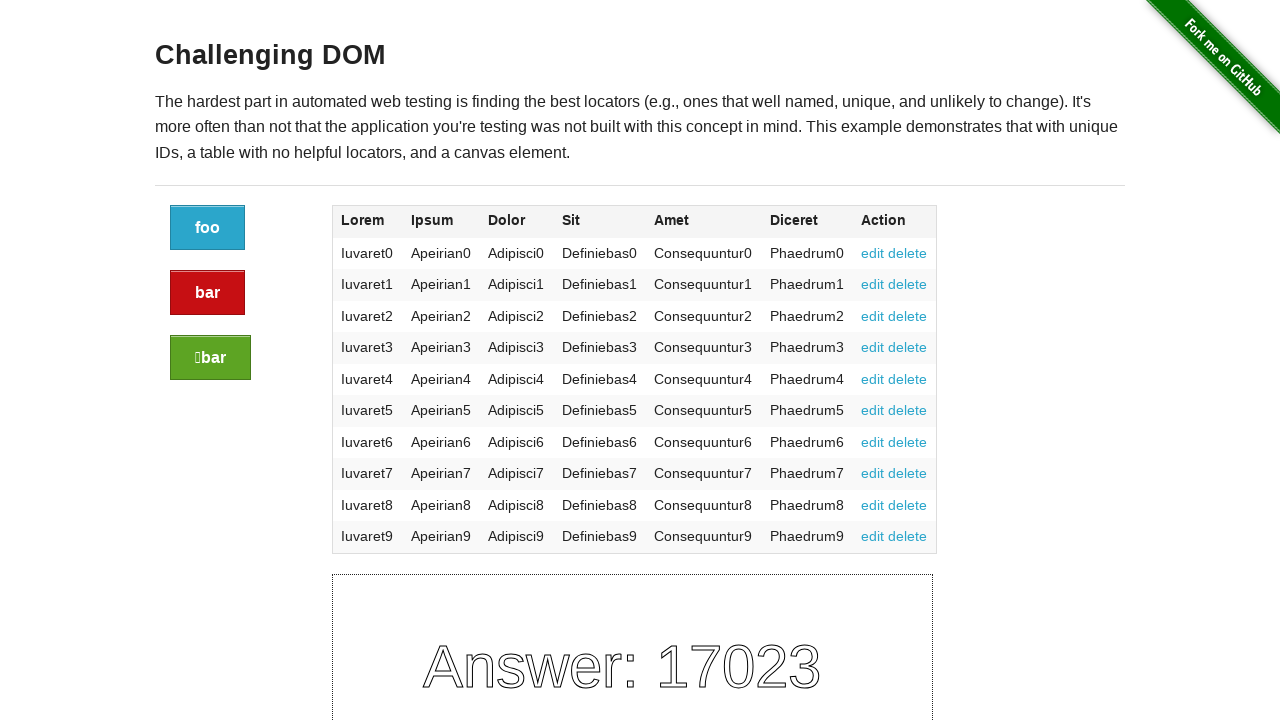

Executed JavaScript to click the first button
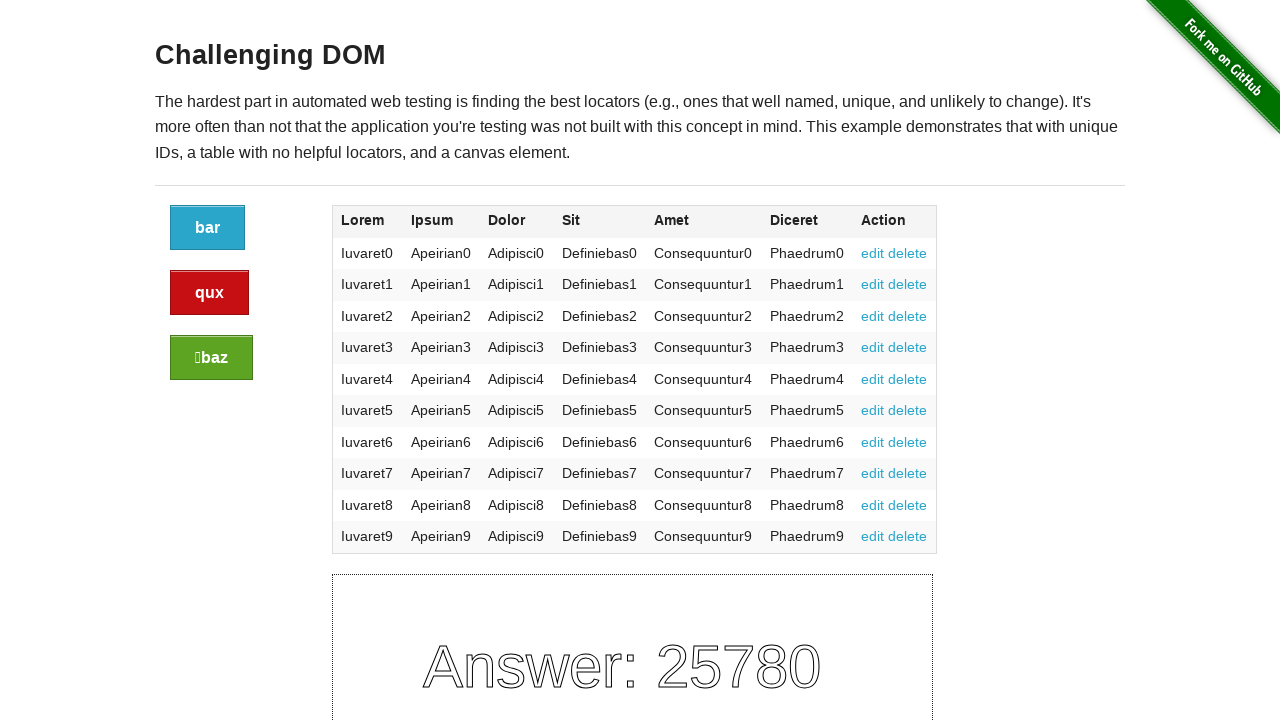

Read button text after click: bar
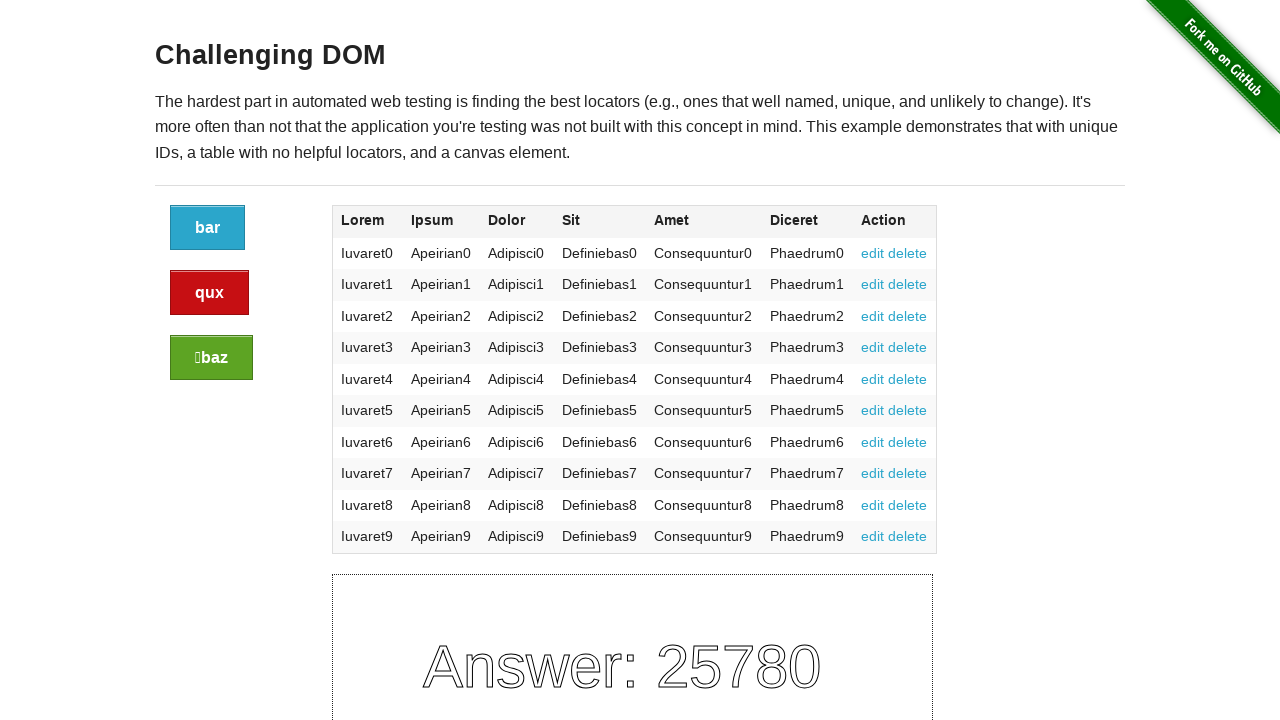

Executed JavaScript to click the first button
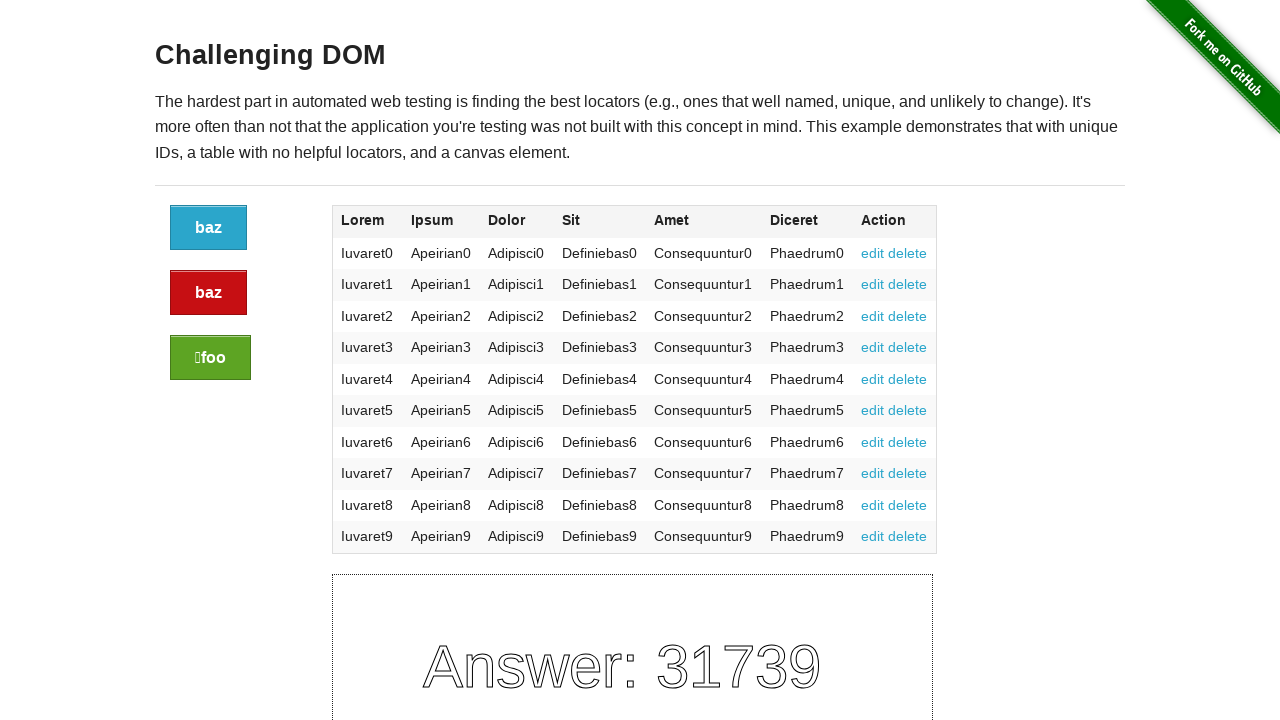

Read button text after click: baz
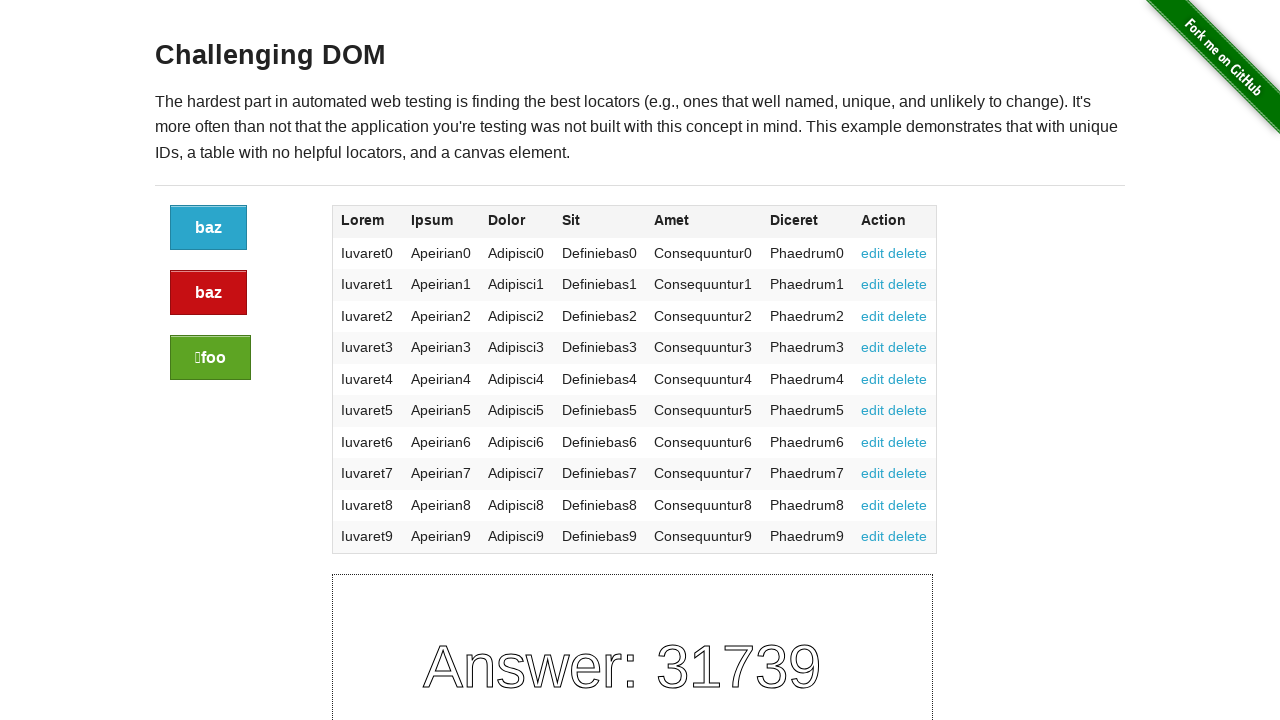

Executed JavaScript to click the first button
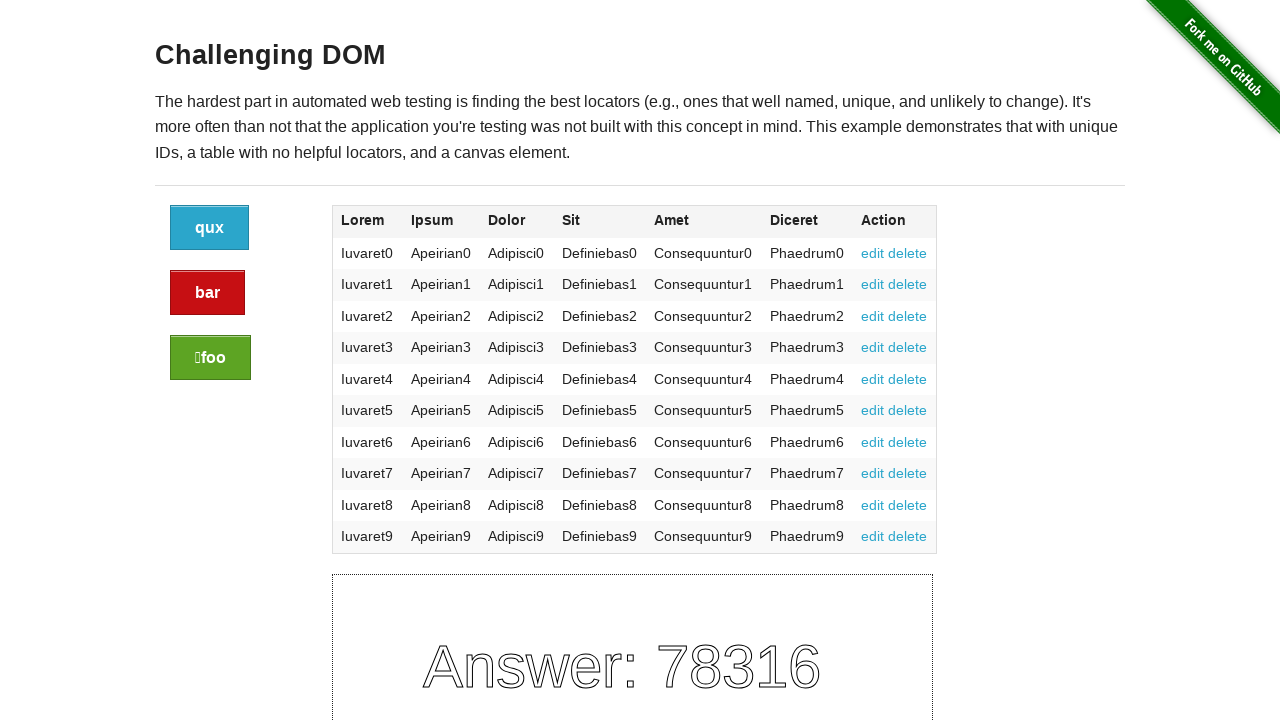

Read button text after click: qux
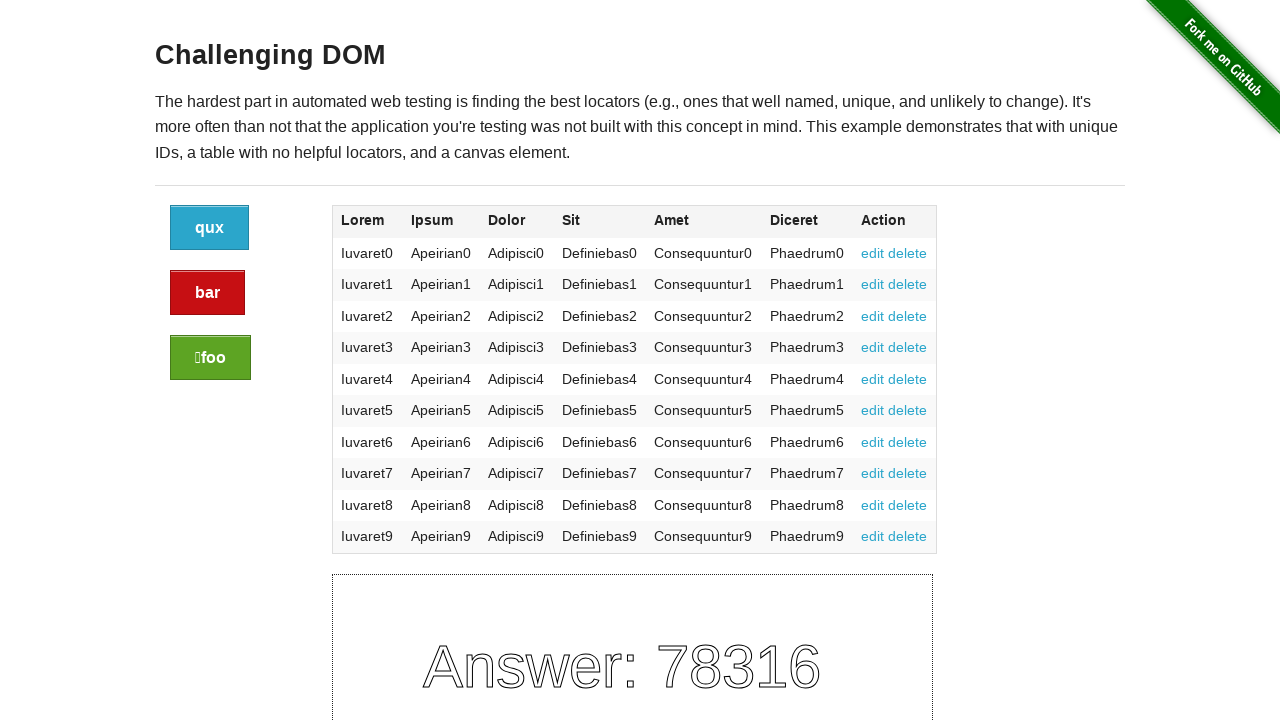

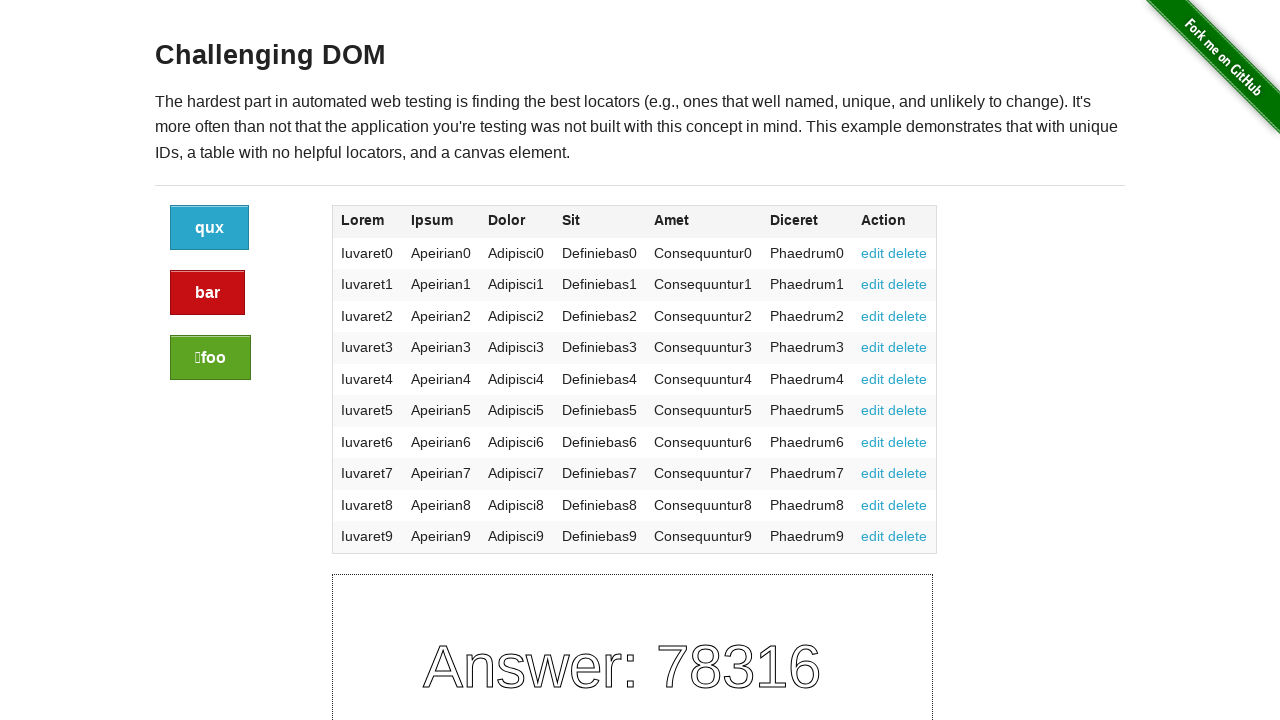